Tests NTU course catalog navigation by selecting different year options from a dropdown menu and loading course content, then verifying the content loads in an iframe.

Starting URL: https://wis.ntu.edu.sg/webexe/owa/aus_subj_cont.main

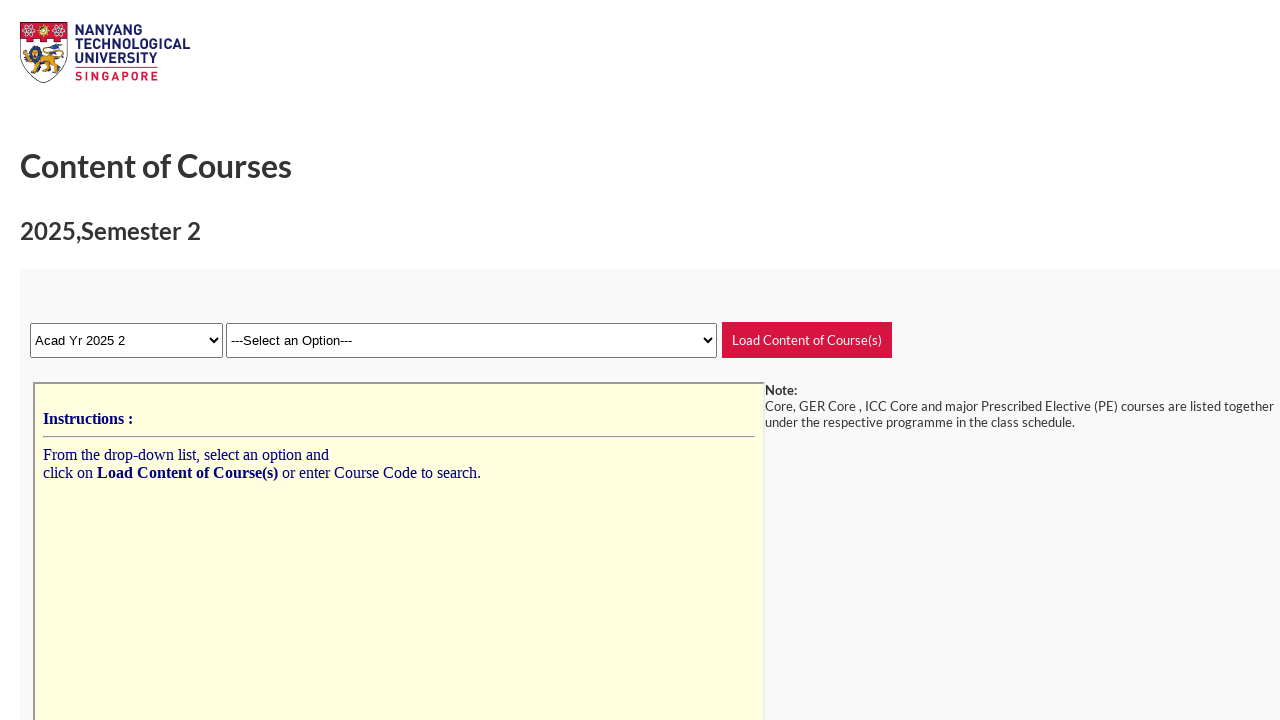

Selected Year 1 DSAI option from course year dropdown on select[name='r_course_yr']
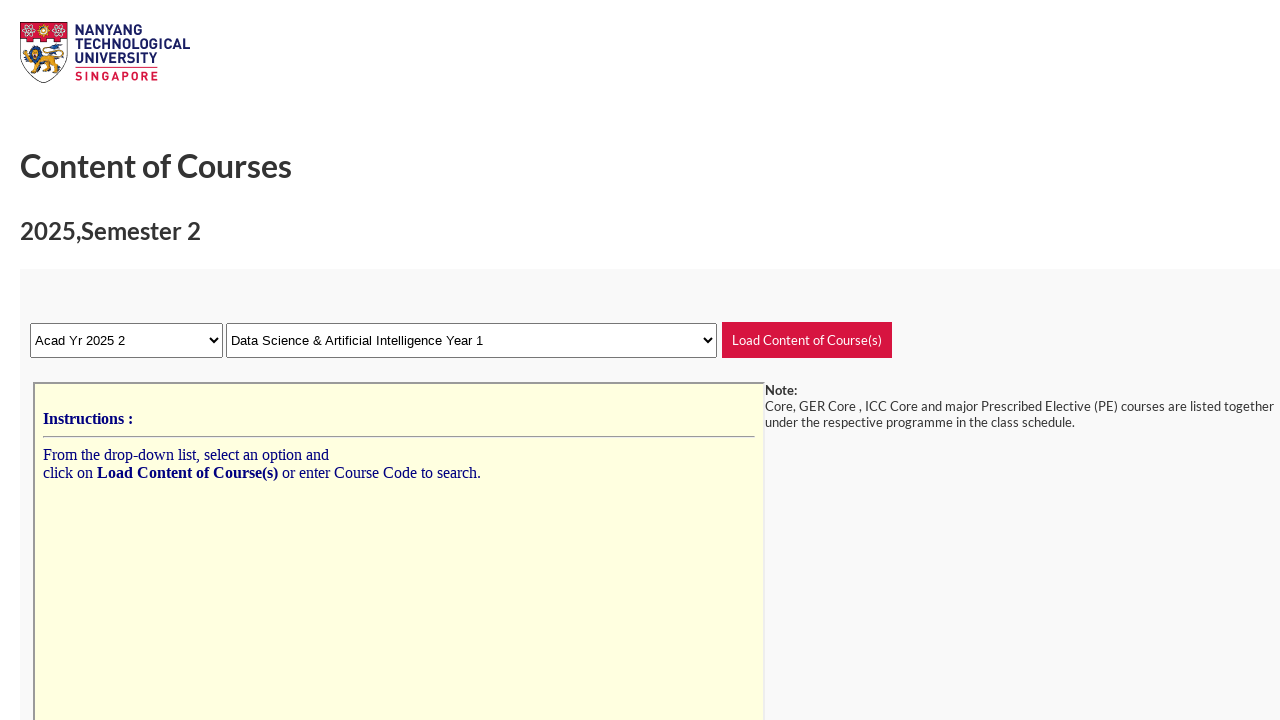

Clicked 'Load Content of Course(s)' button for Year 1 at (807, 340) on input[value='Load Content of Course(s)']
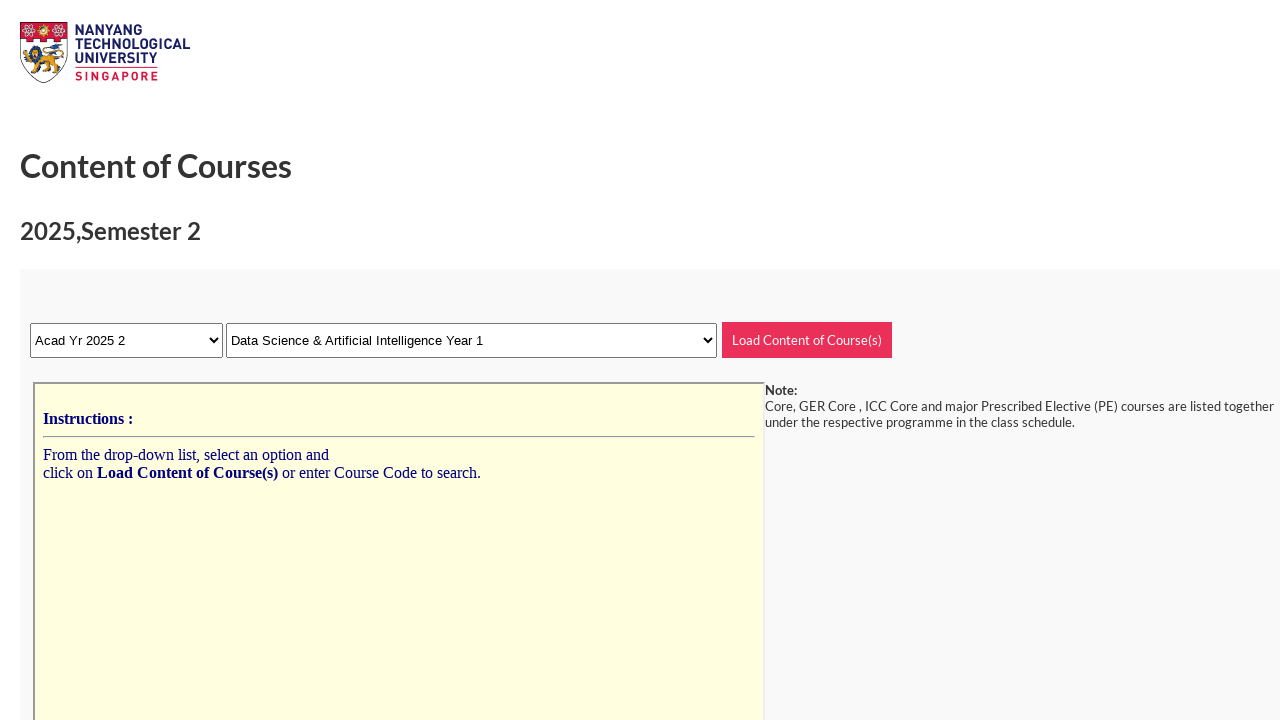

Year 1 course content loaded in subjects iframe
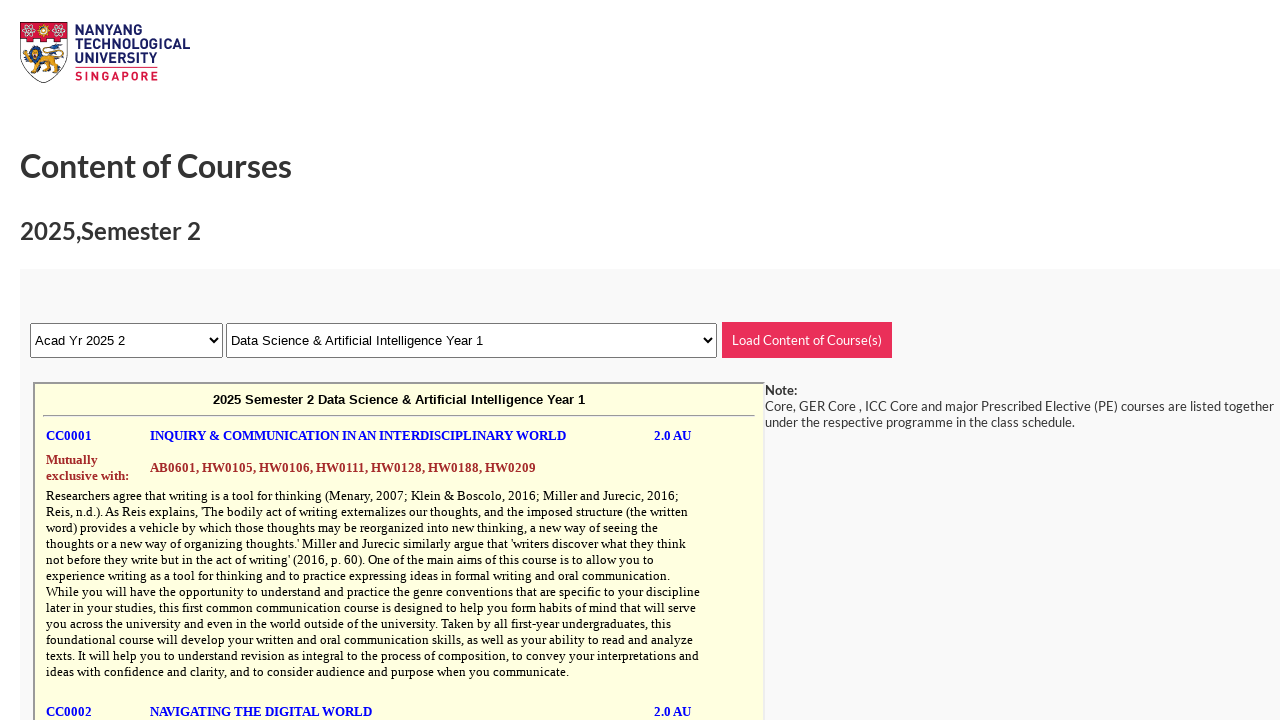

Navigated back to NTU course catalog main page
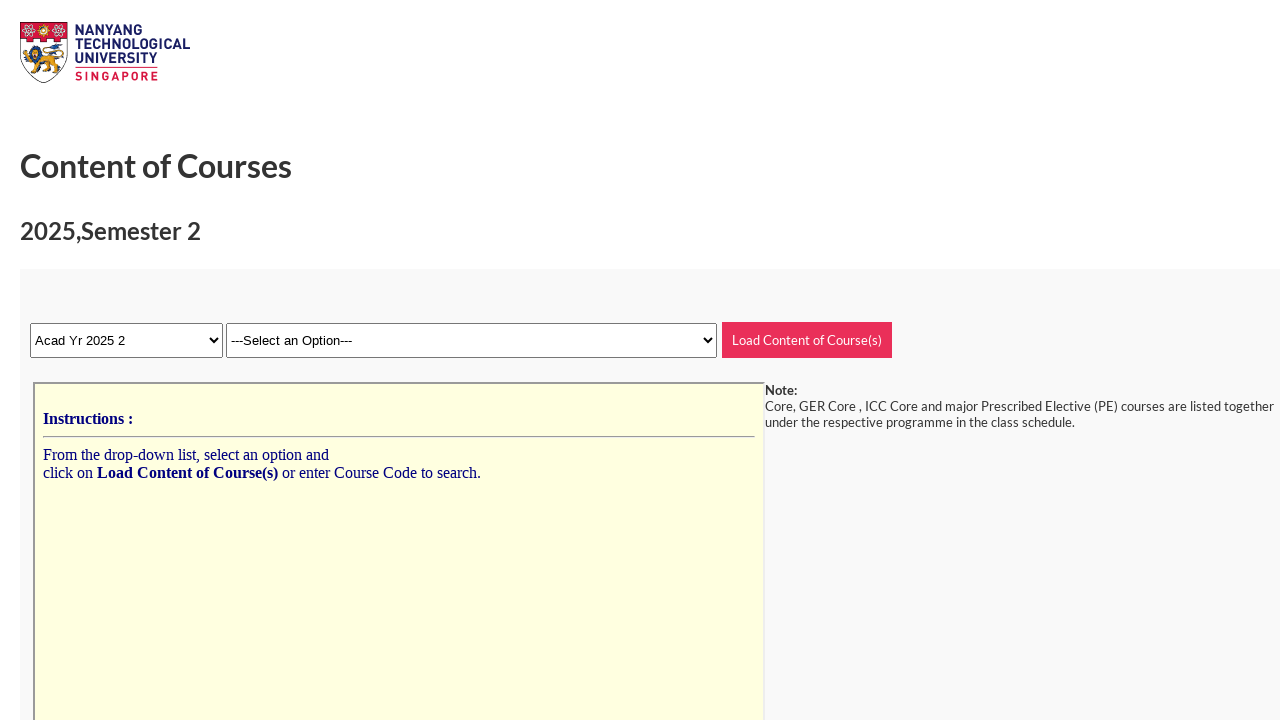

Selected Year 2 DSAI option from course year dropdown on select[name='r_course_yr']
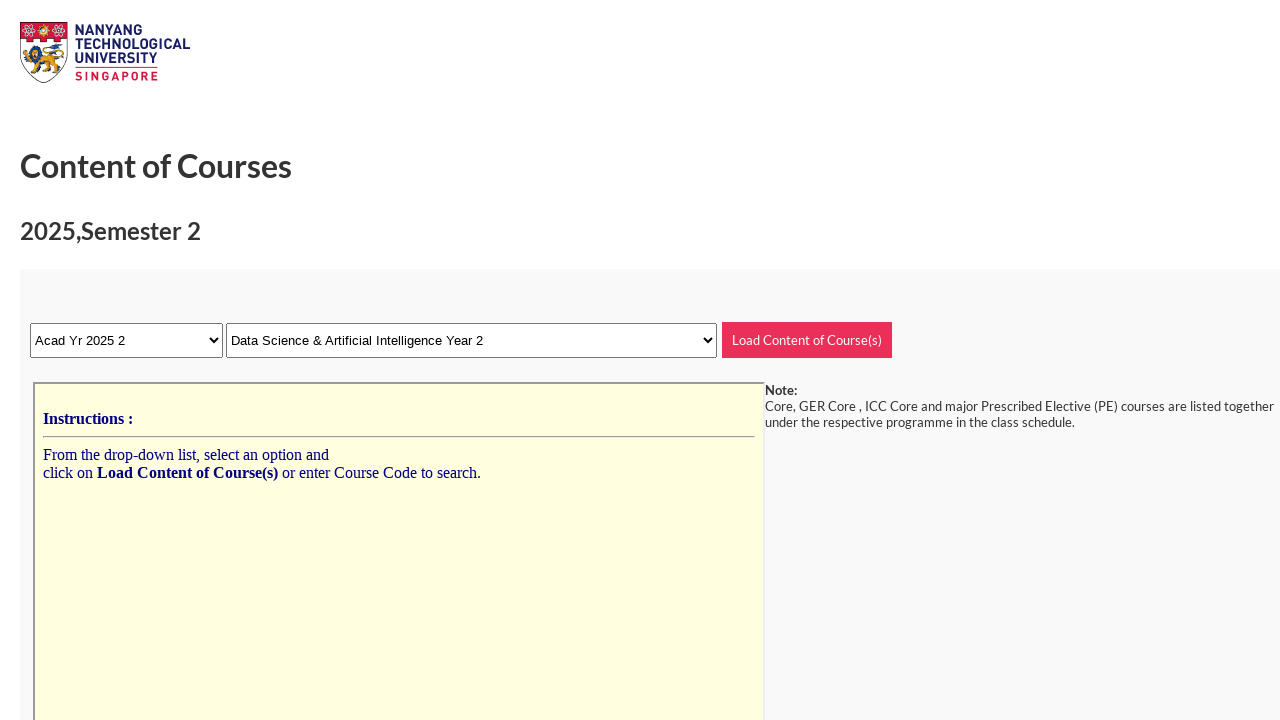

Clicked 'Load Content of Course(s)' button for Year 2 at (807, 340) on input[value='Load Content of Course(s)']
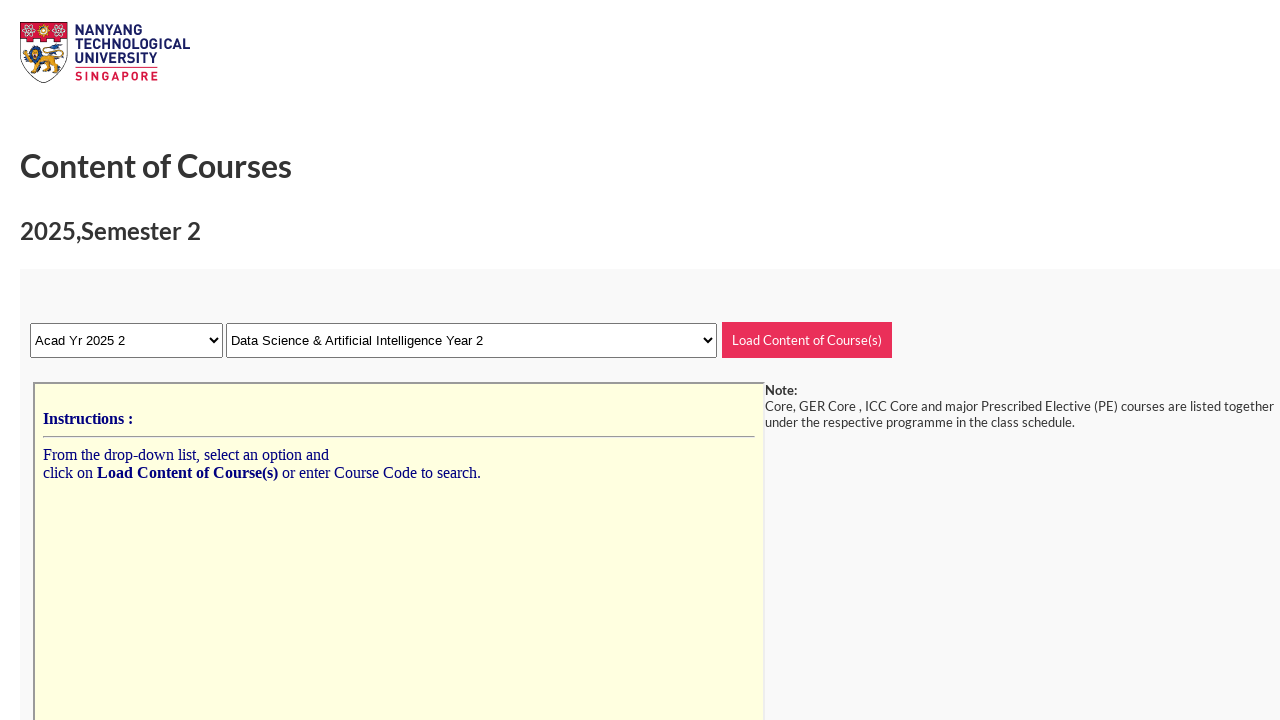

Year 2 course content loaded in subjects iframe
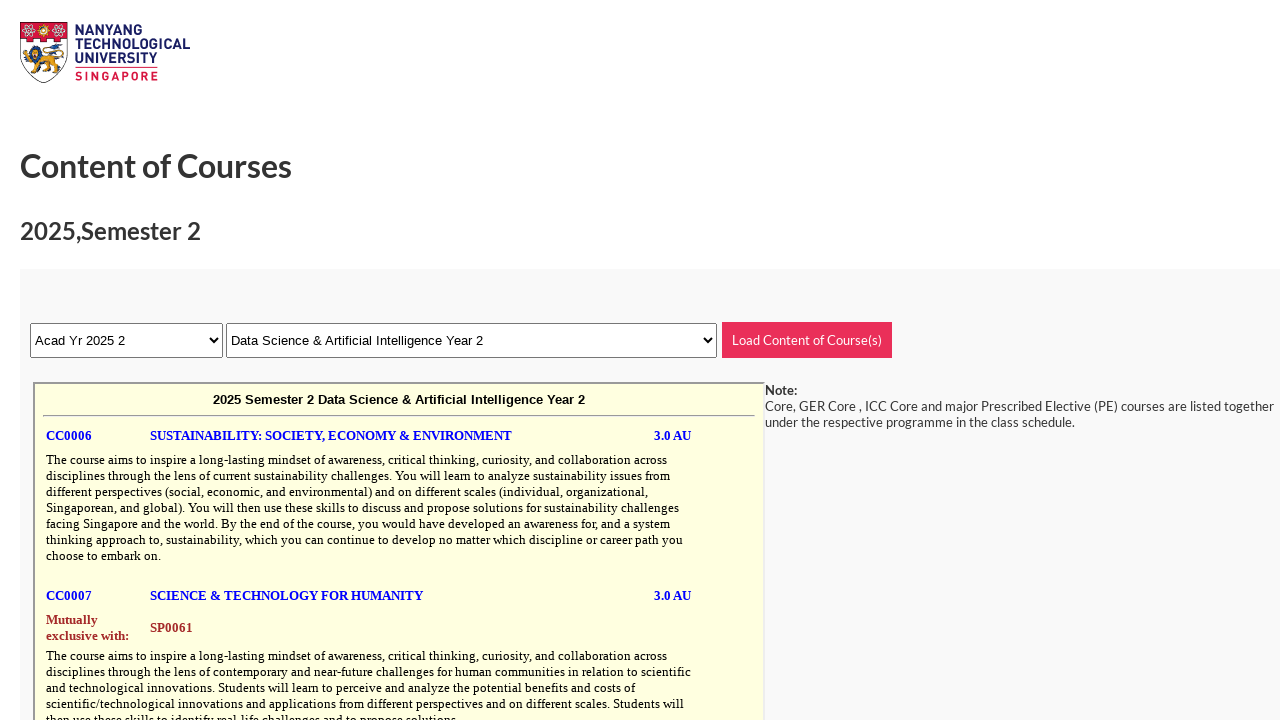

Navigated back to NTU course catalog main page
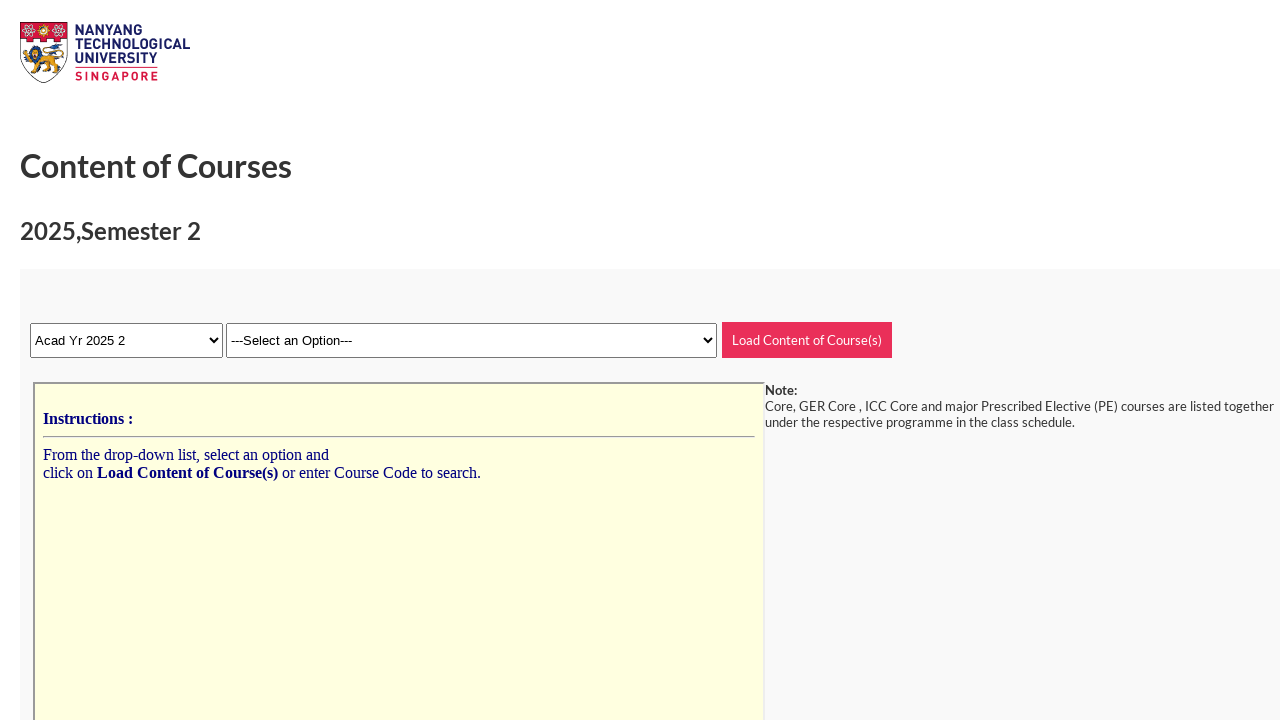

Selected Year 3 DSAI option from course year dropdown on select[name='r_course_yr']
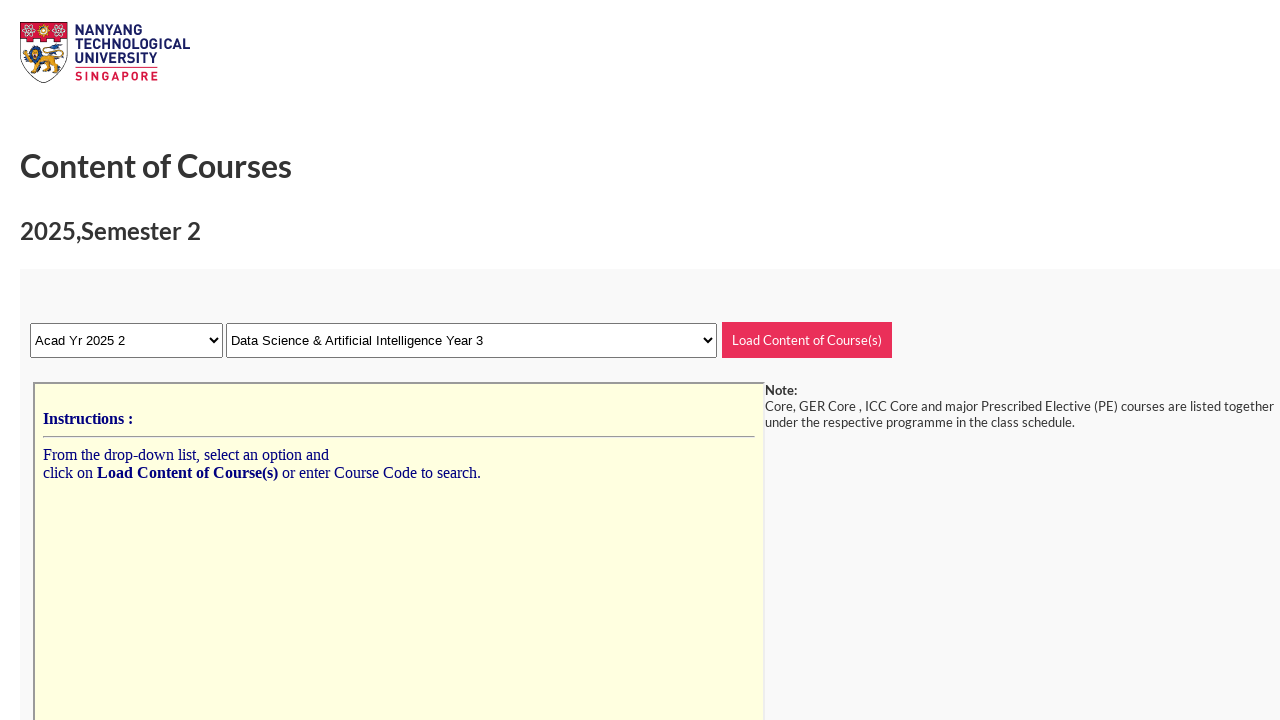

Clicked 'Load Content of Course(s)' button for Year 3 at (807, 340) on input[value='Load Content of Course(s)']
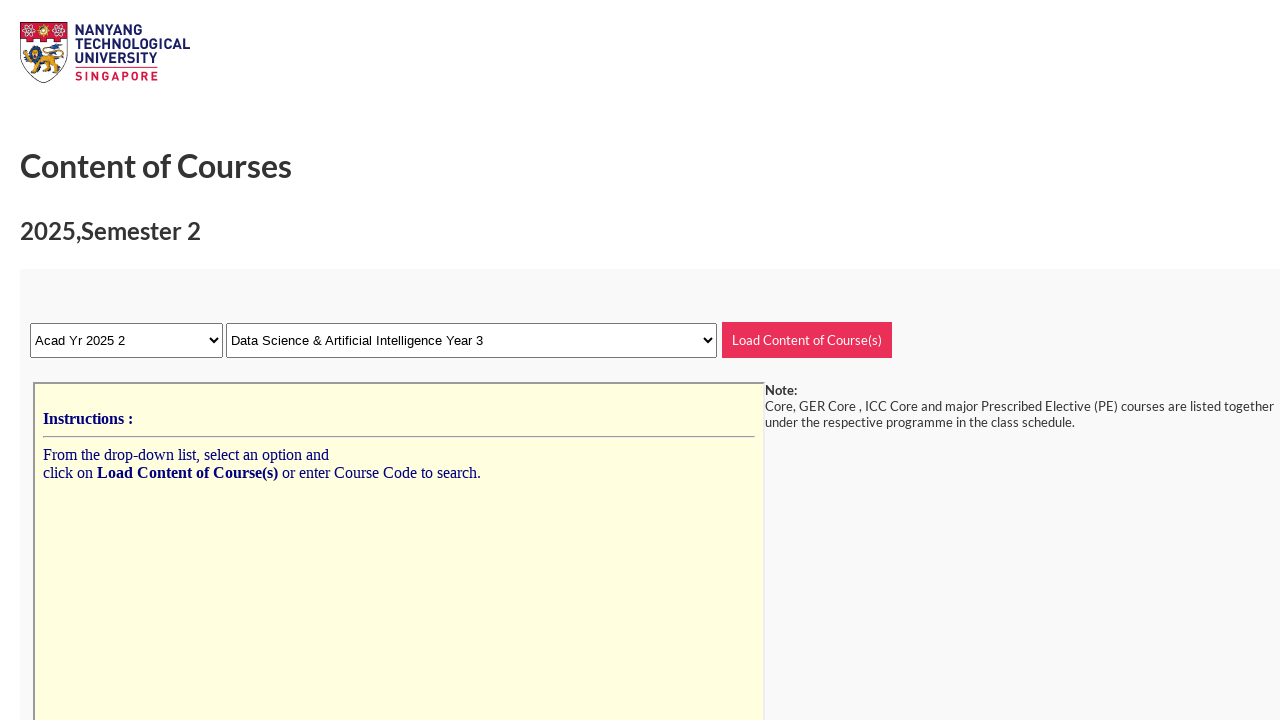

Year 3 course content loaded in subjects iframe
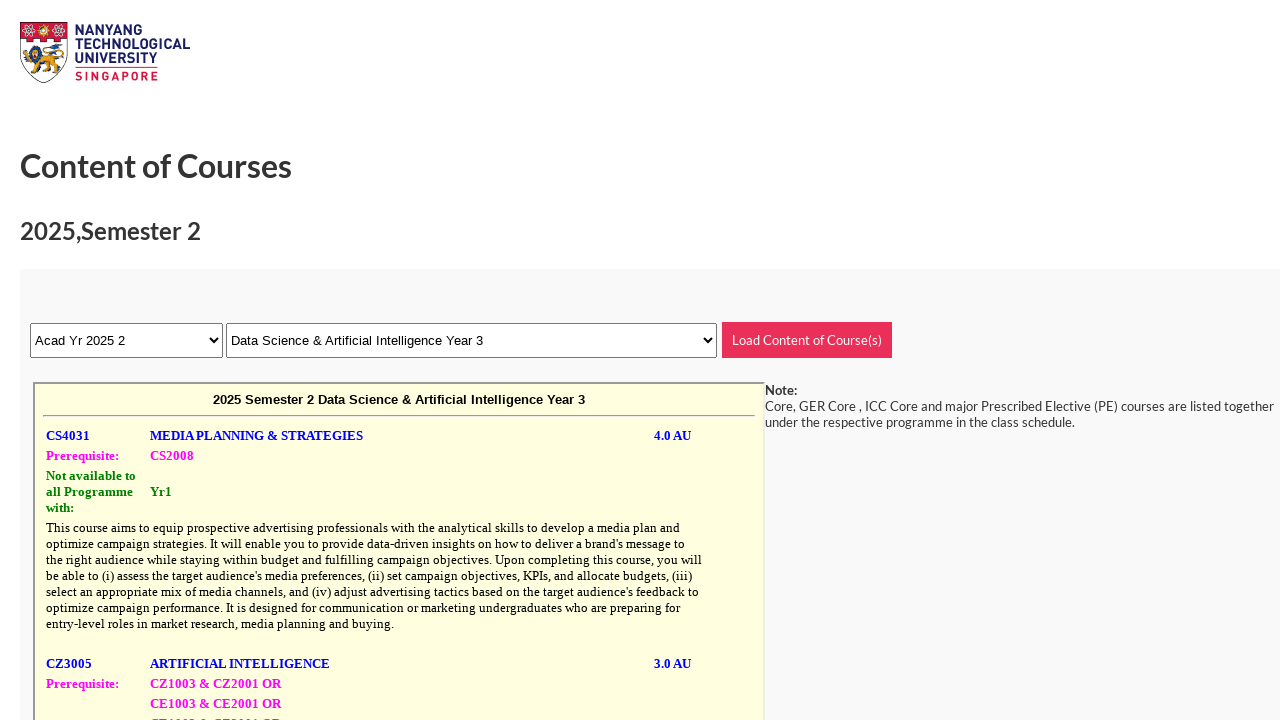

Navigated back to NTU course catalog main page
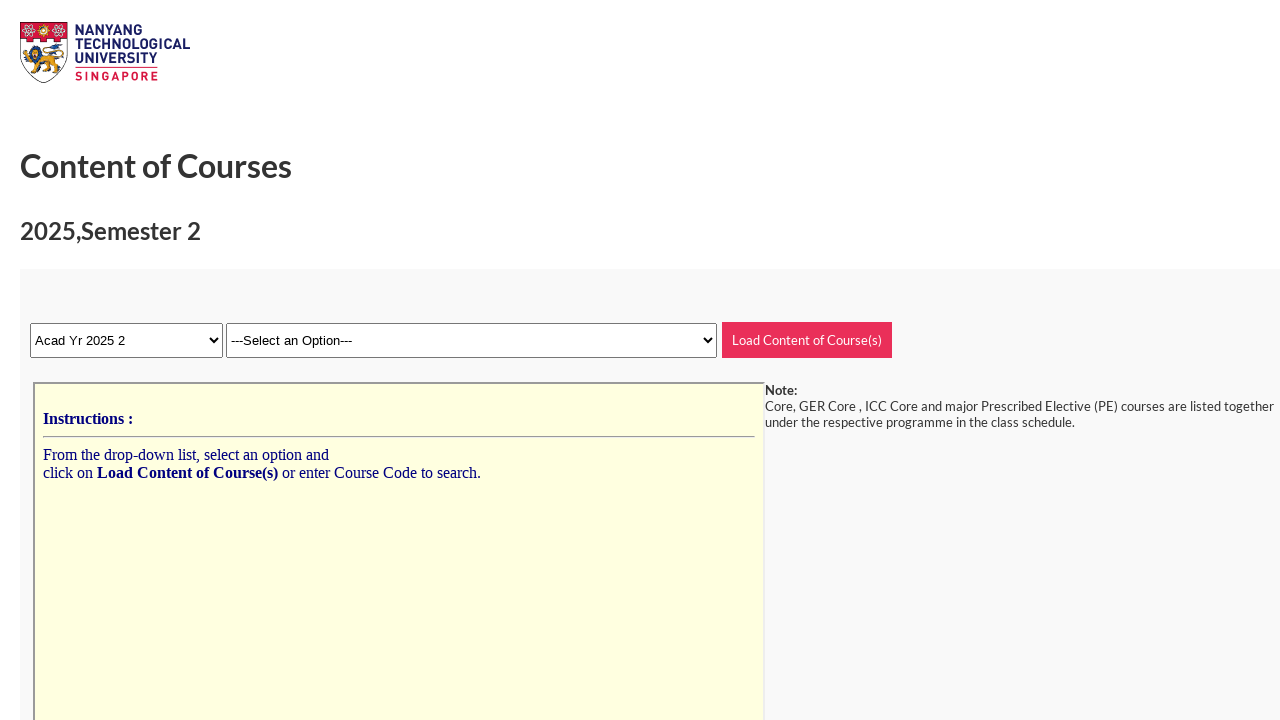

Selected Year 4 DSAI option from course year dropdown on select[name='r_course_yr']
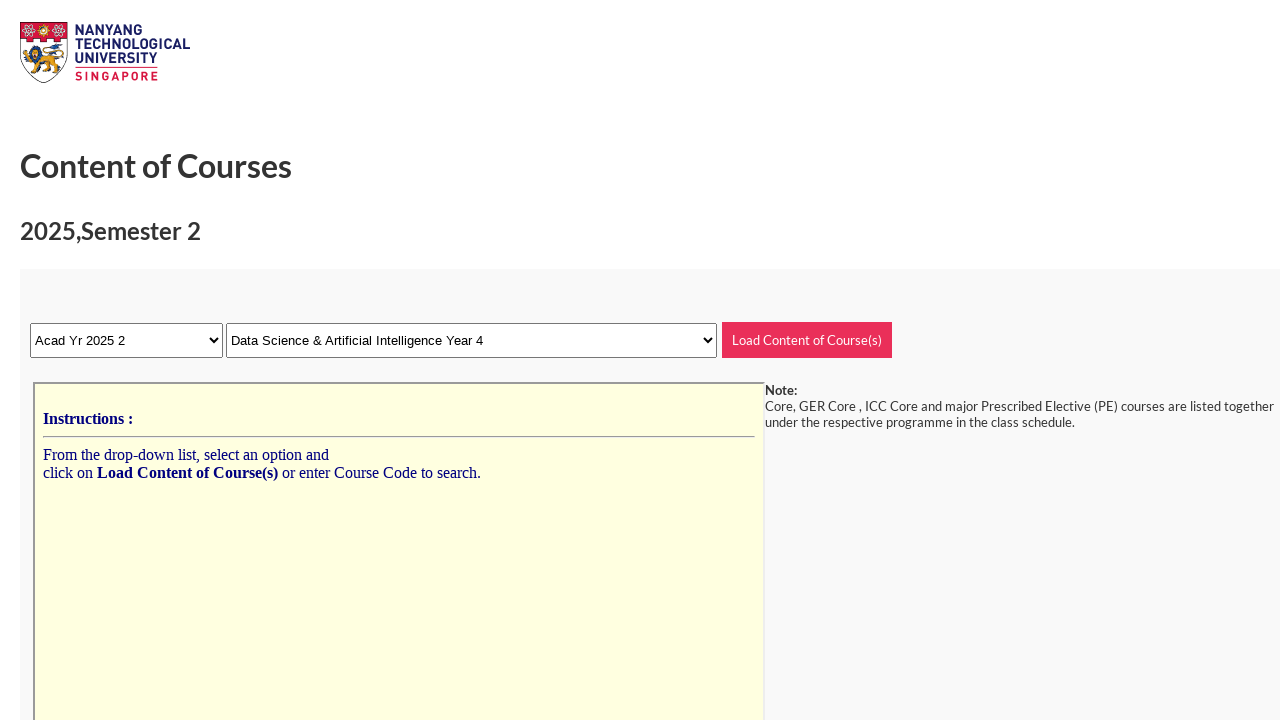

Clicked 'Load Content of Course(s)' button for Year 4 at (807, 340) on input[value='Load Content of Course(s)']
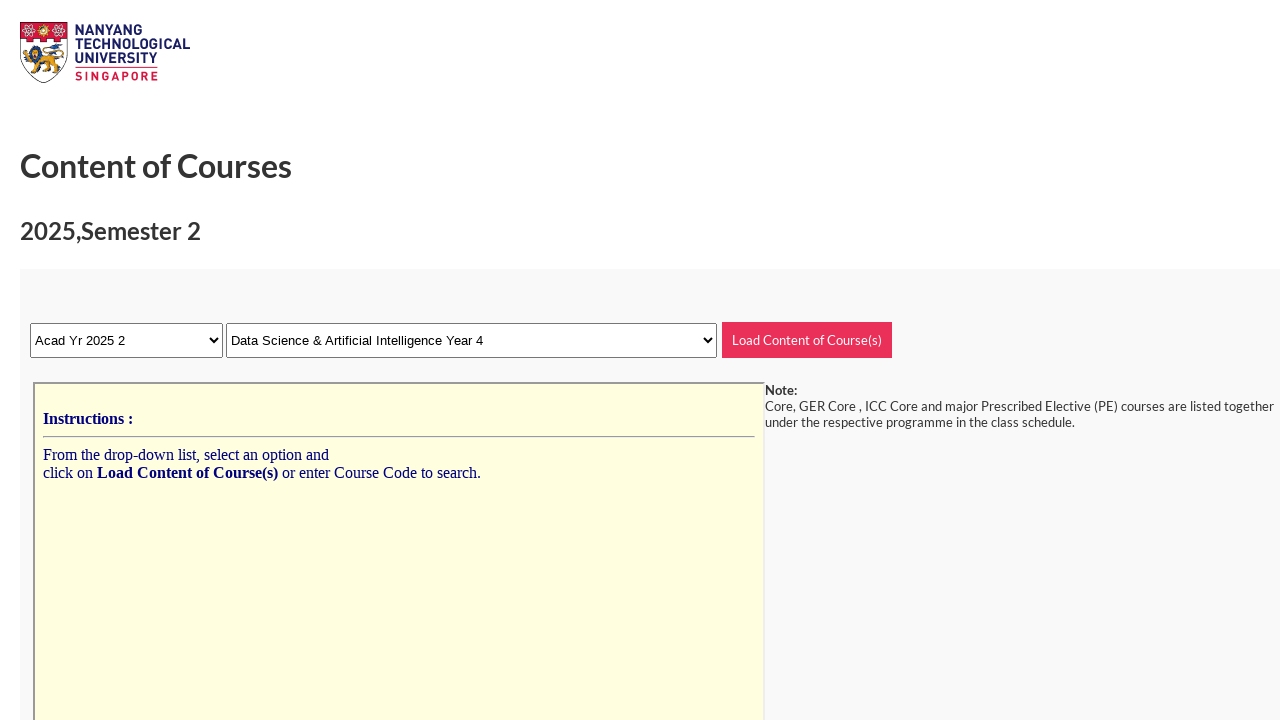

Year 4 course content loaded in subjects iframe, test completed successfully
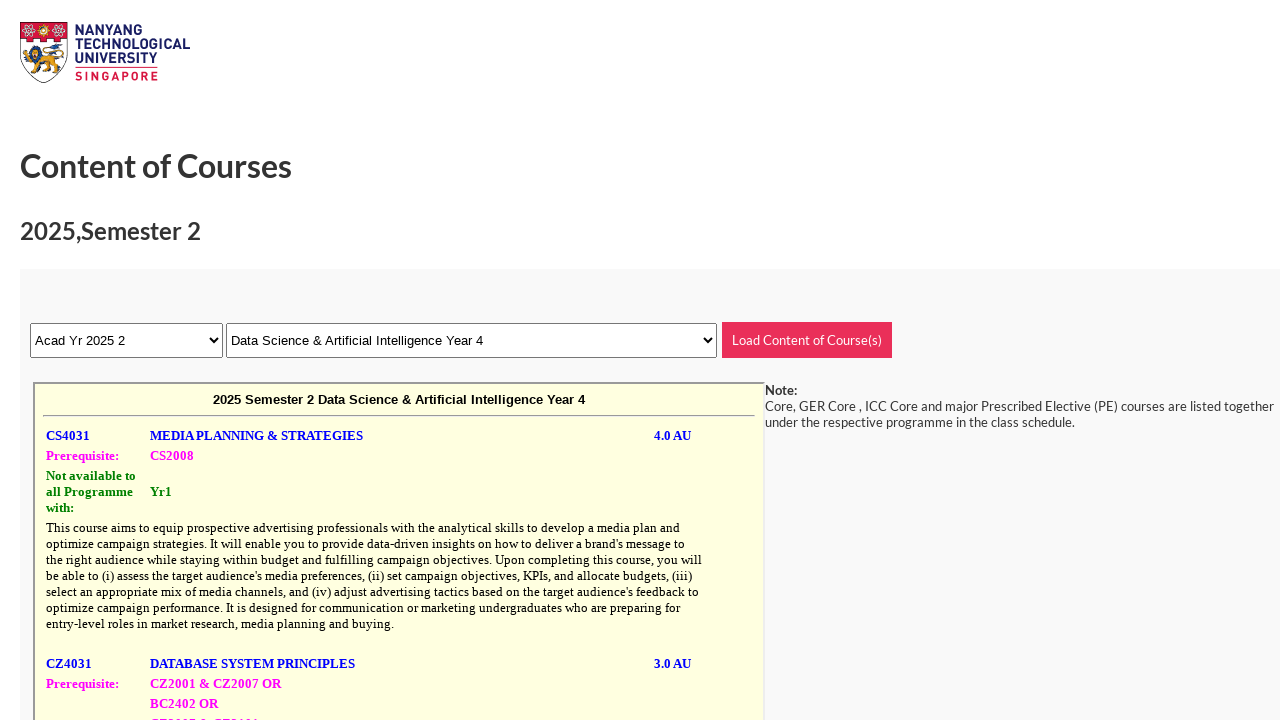

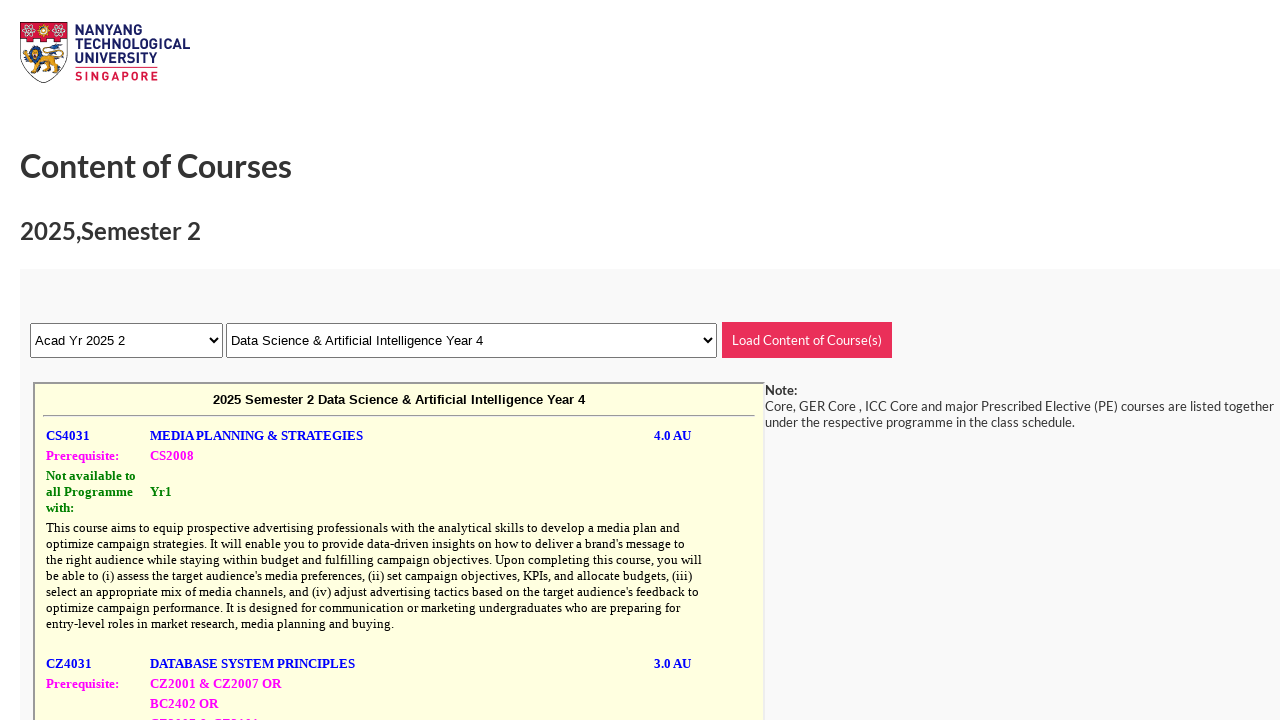